Tests the Python.org website search functionality by entering "pycon" in the search box and verifying results are returned

Starting URL: http://www.python.org

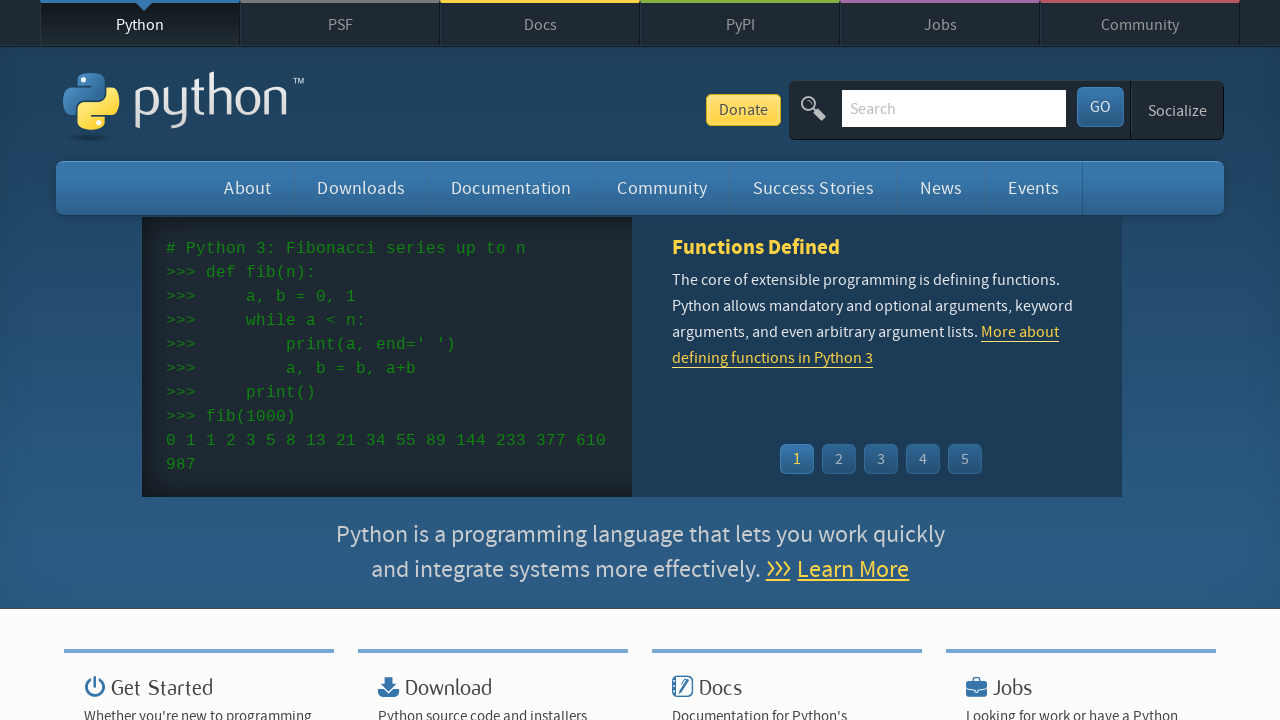

Verified page title contains 'Python'
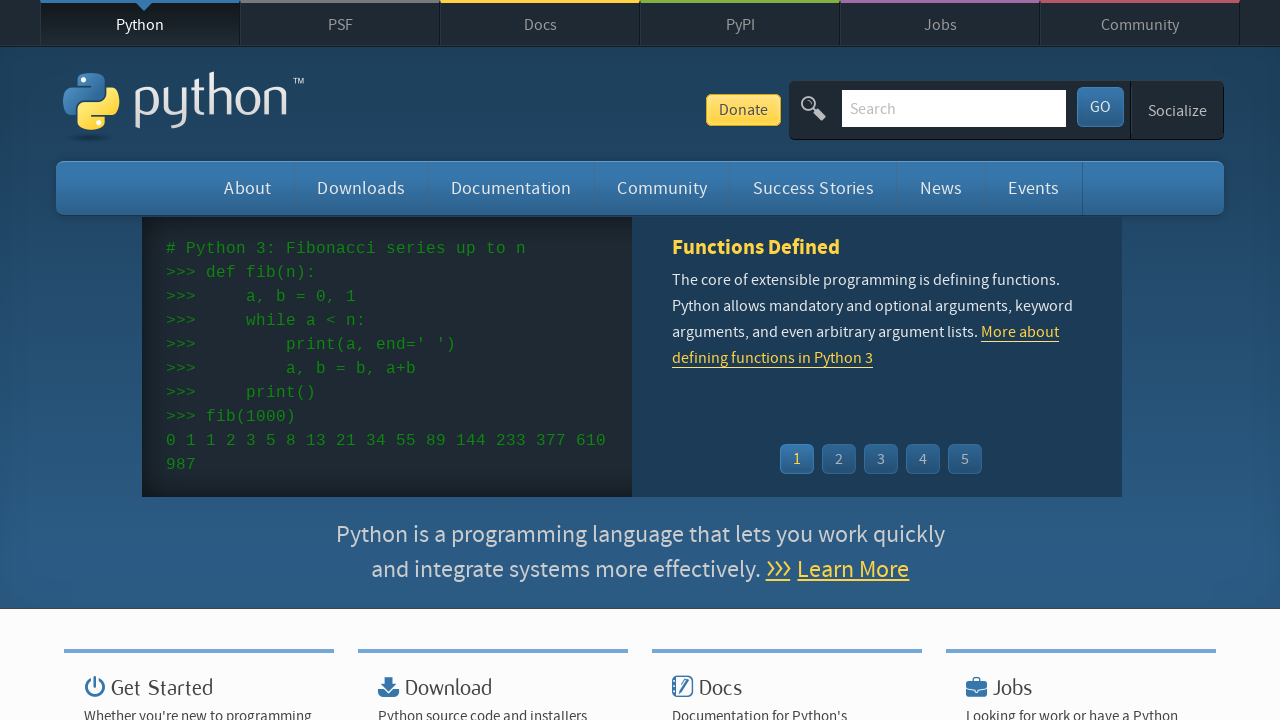

Located search box input element
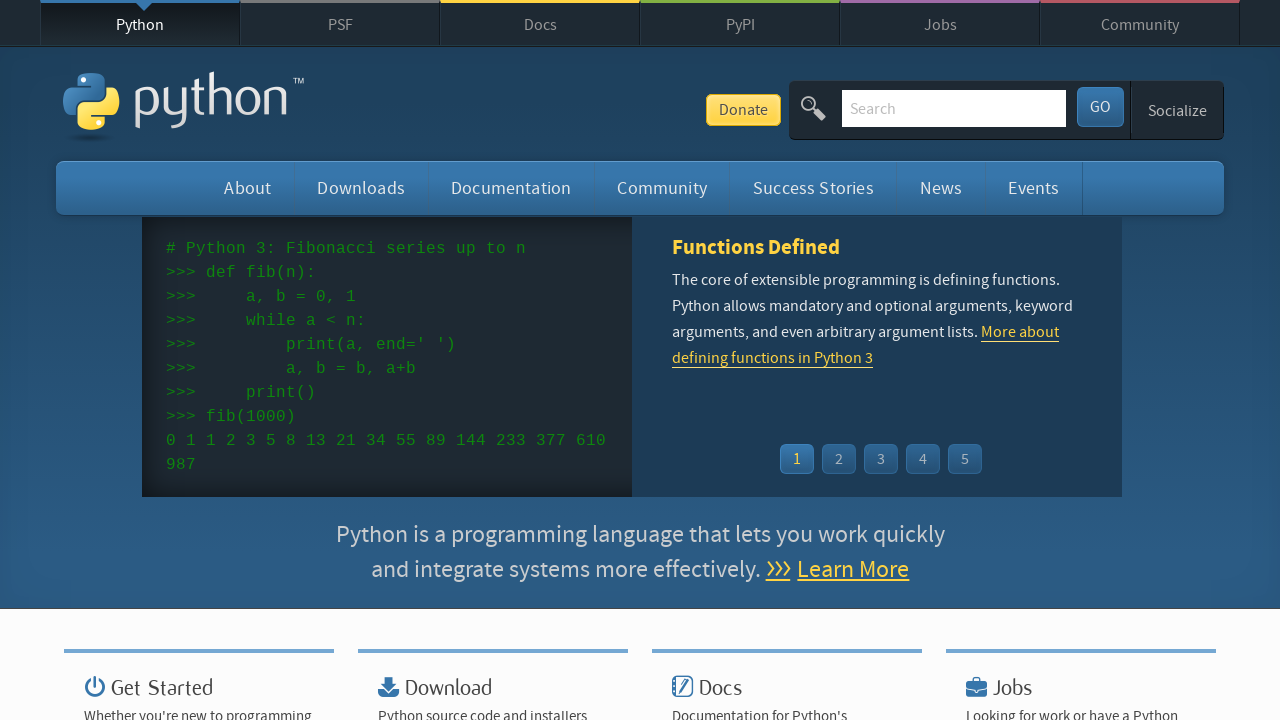

Cleared search box on input[name='q']
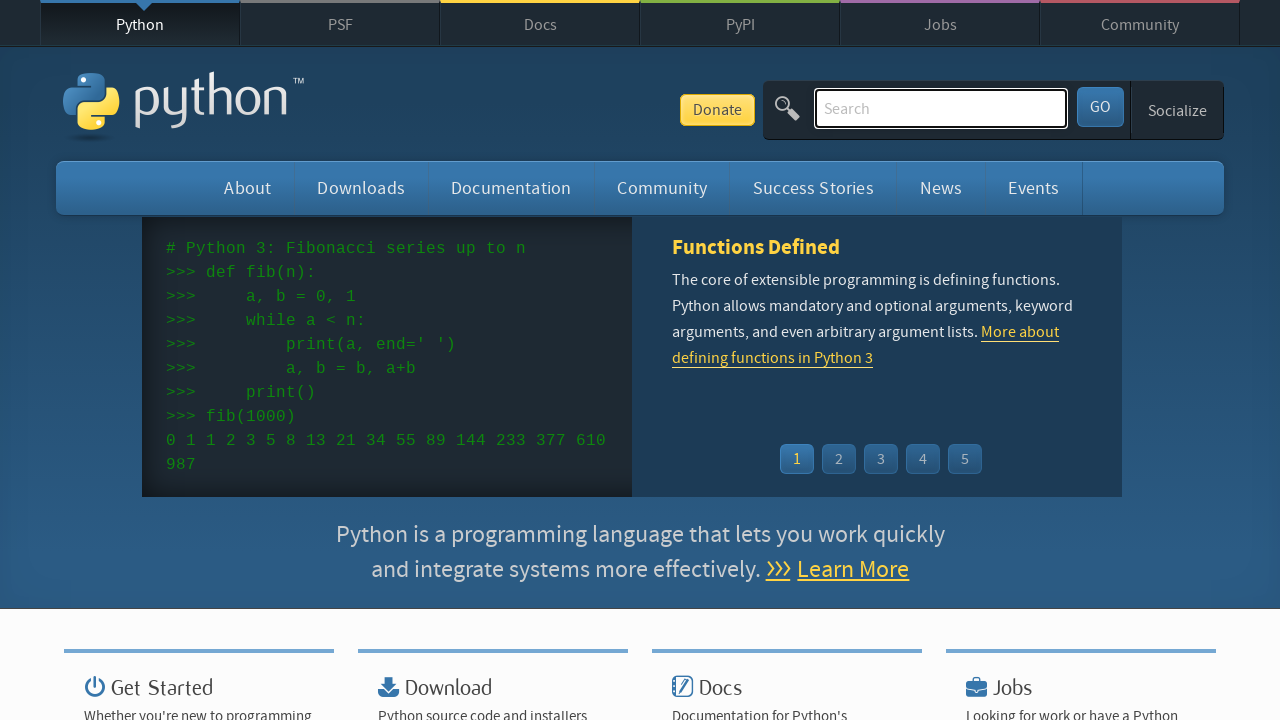

Filled search box with 'pycon' on input[name='q']
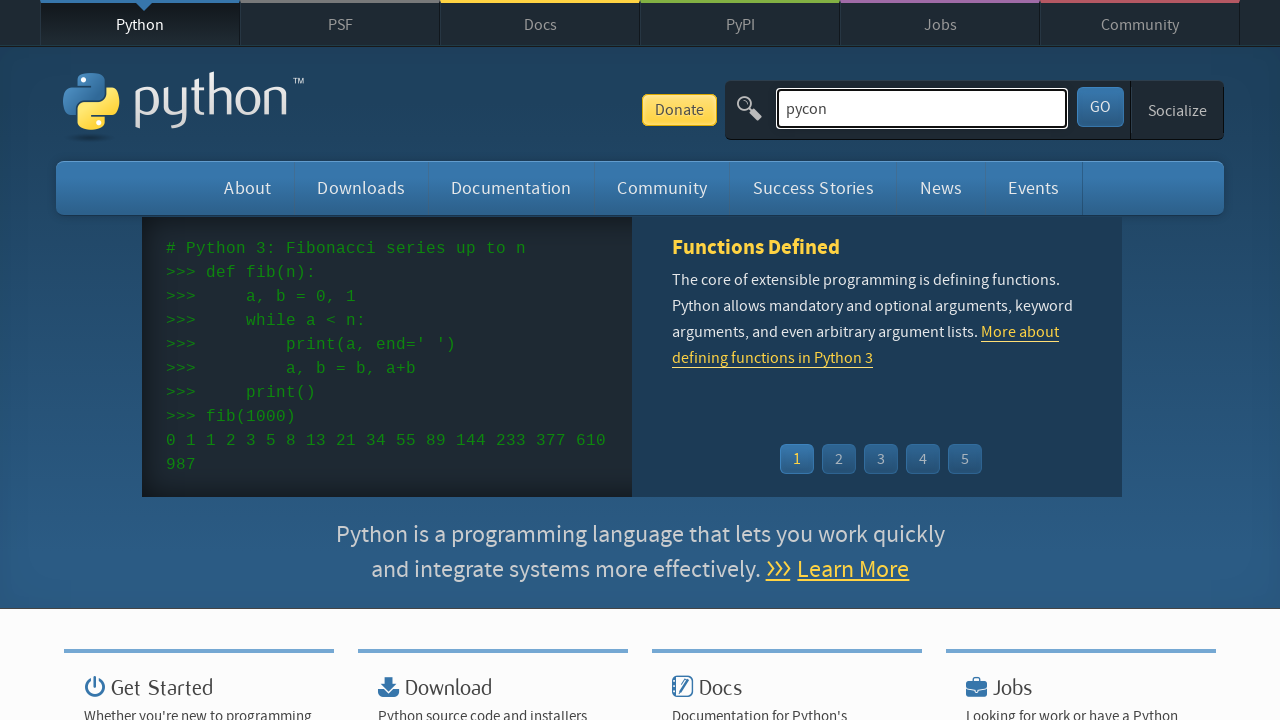

Pressed Enter to submit search on input[name='q']
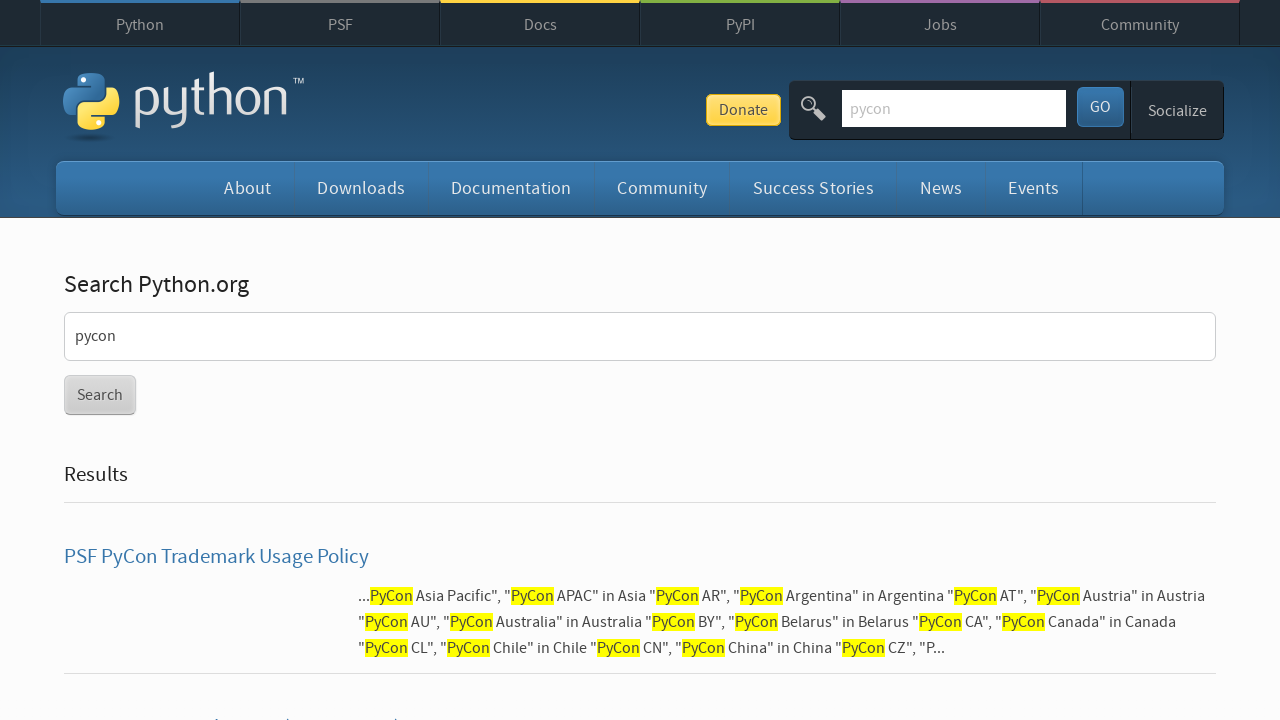

Waited for search results page to load
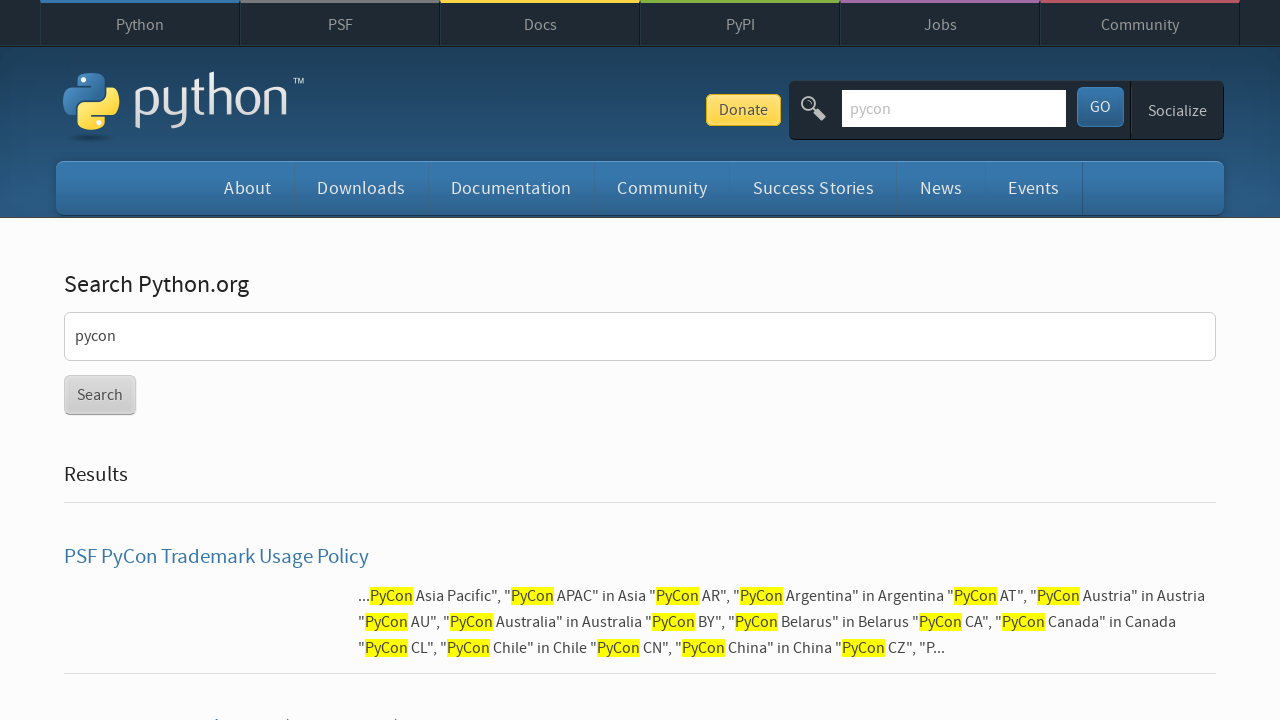

Verified search results are present (no 'No results found' message)
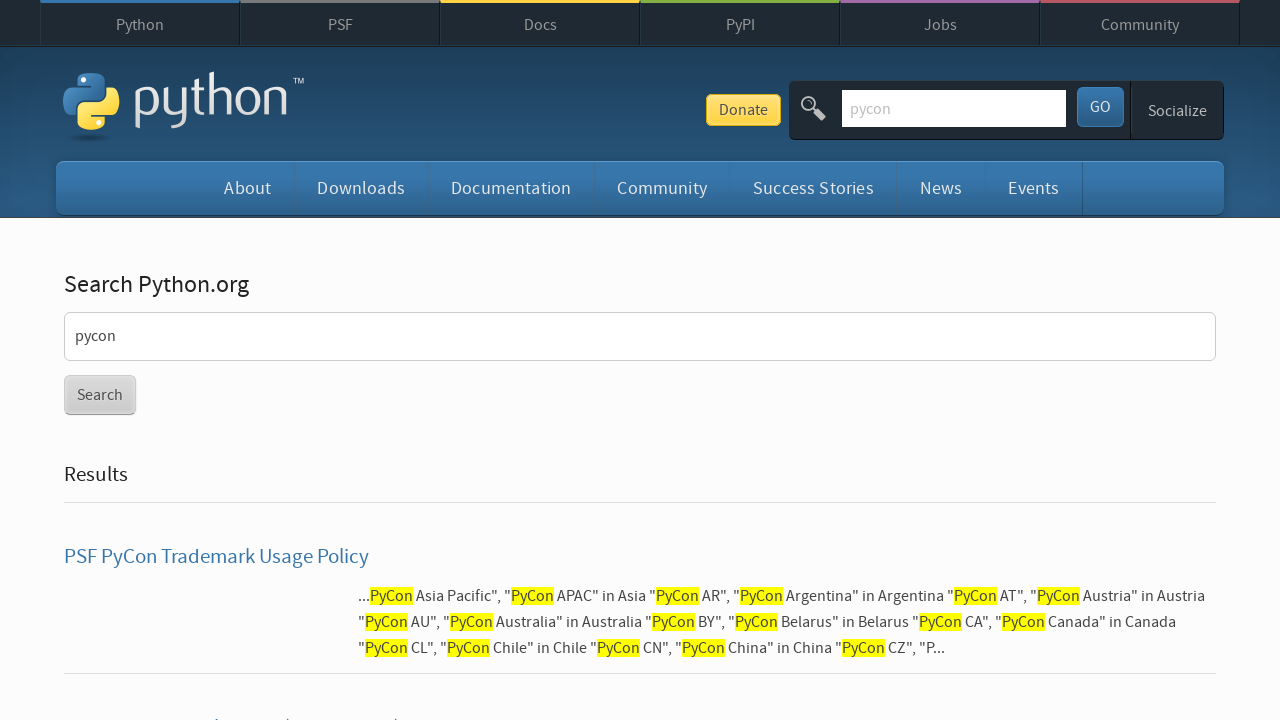

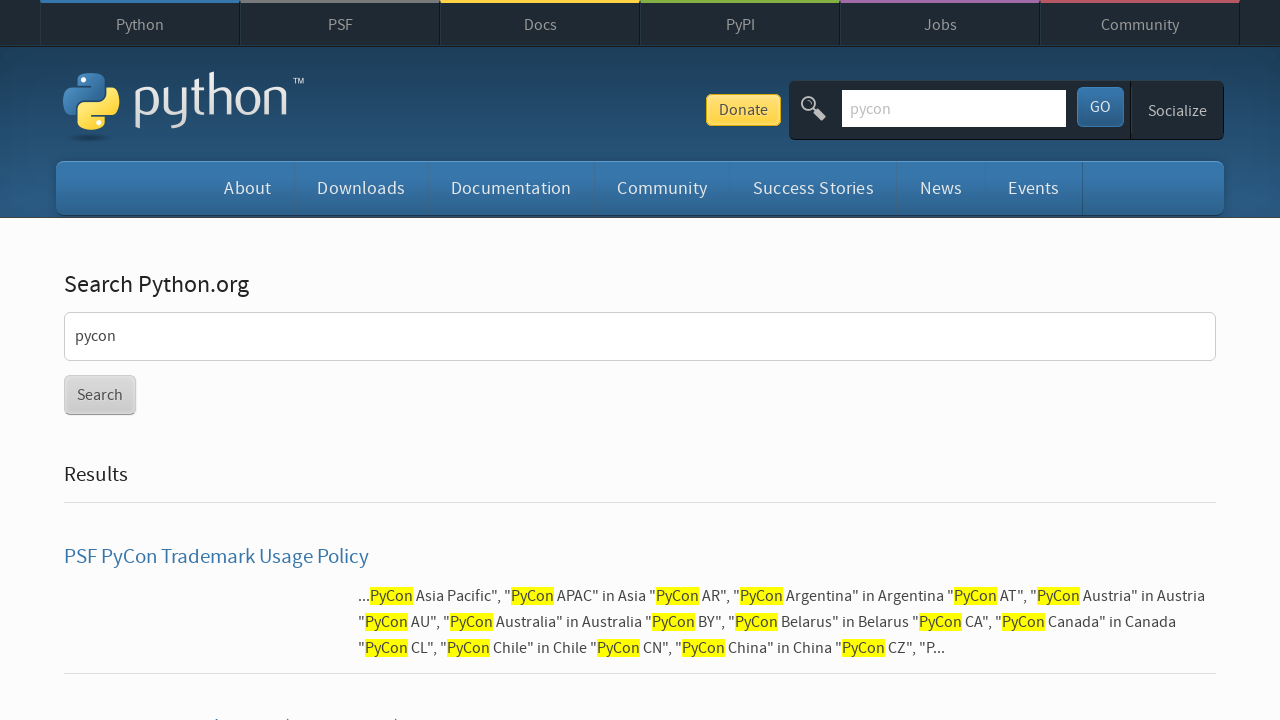